Tests opening a new window from a link, switching to the child window, and interacting with elements in the new window

Starting URL: https://skpatro.github.io/demo/links/

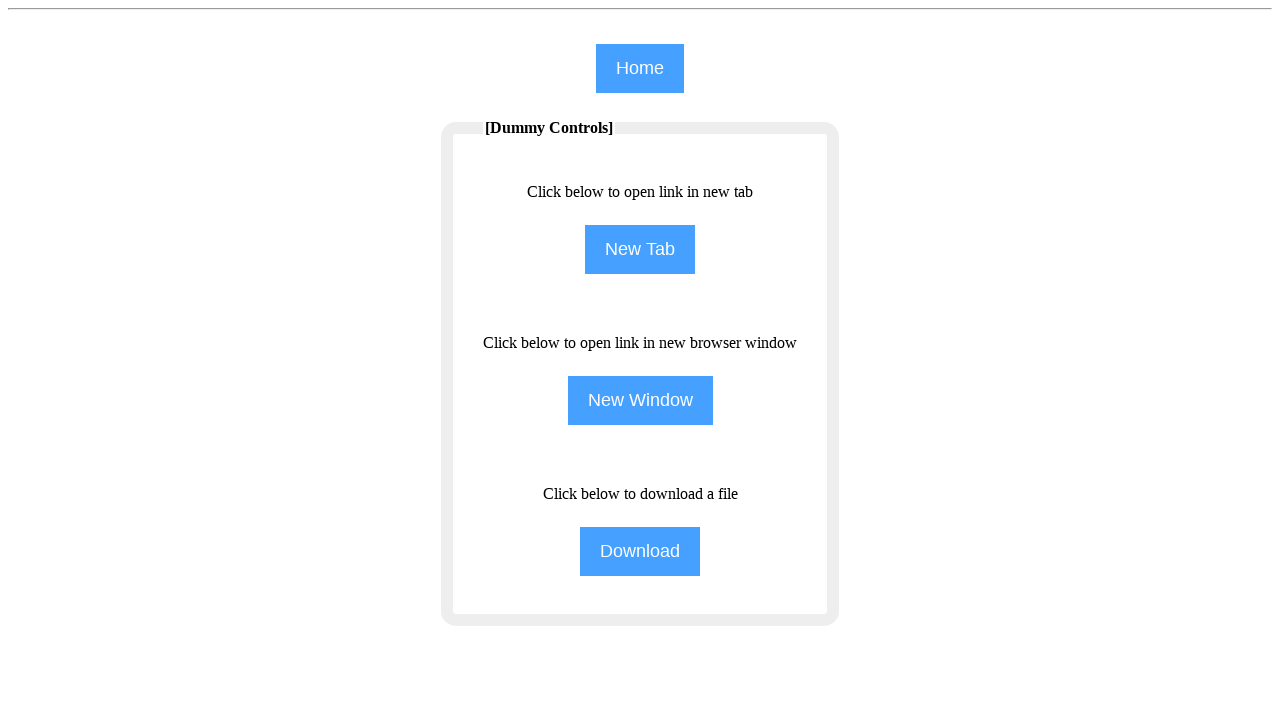

Clicked NewWindow button to open child window at (640, 400) on input[name='NewWindow']
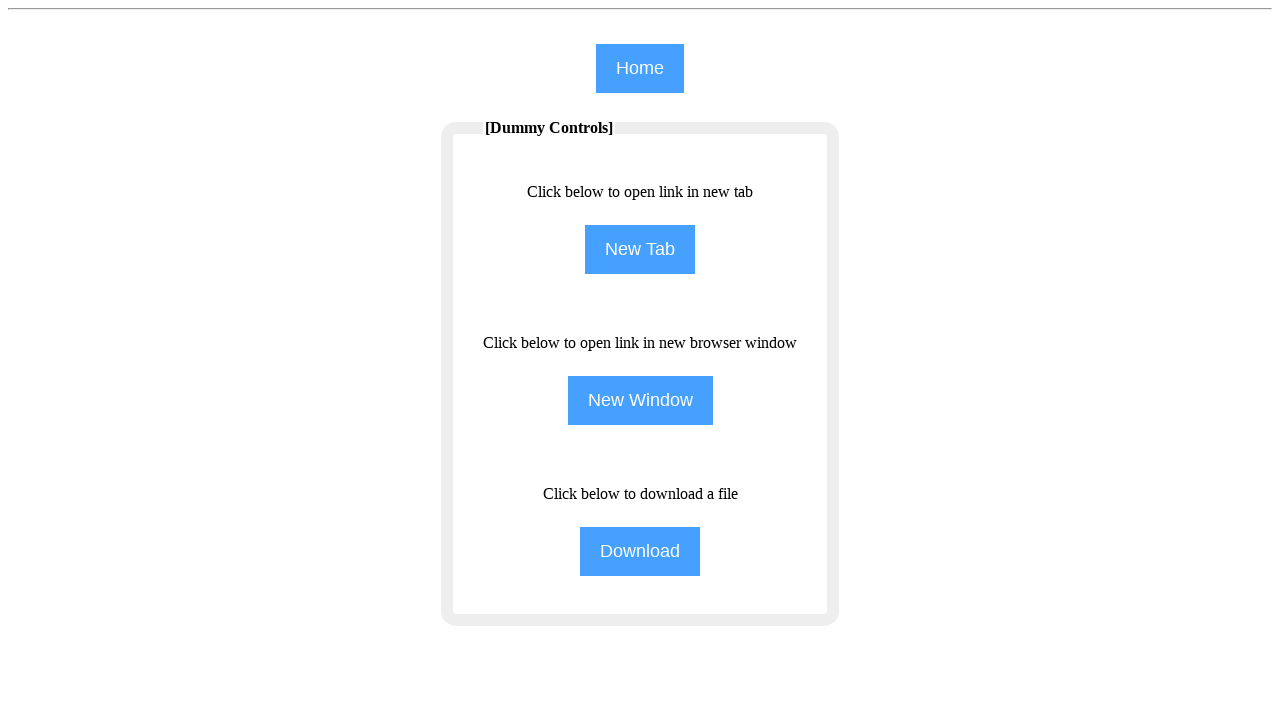

Child window opened and detected
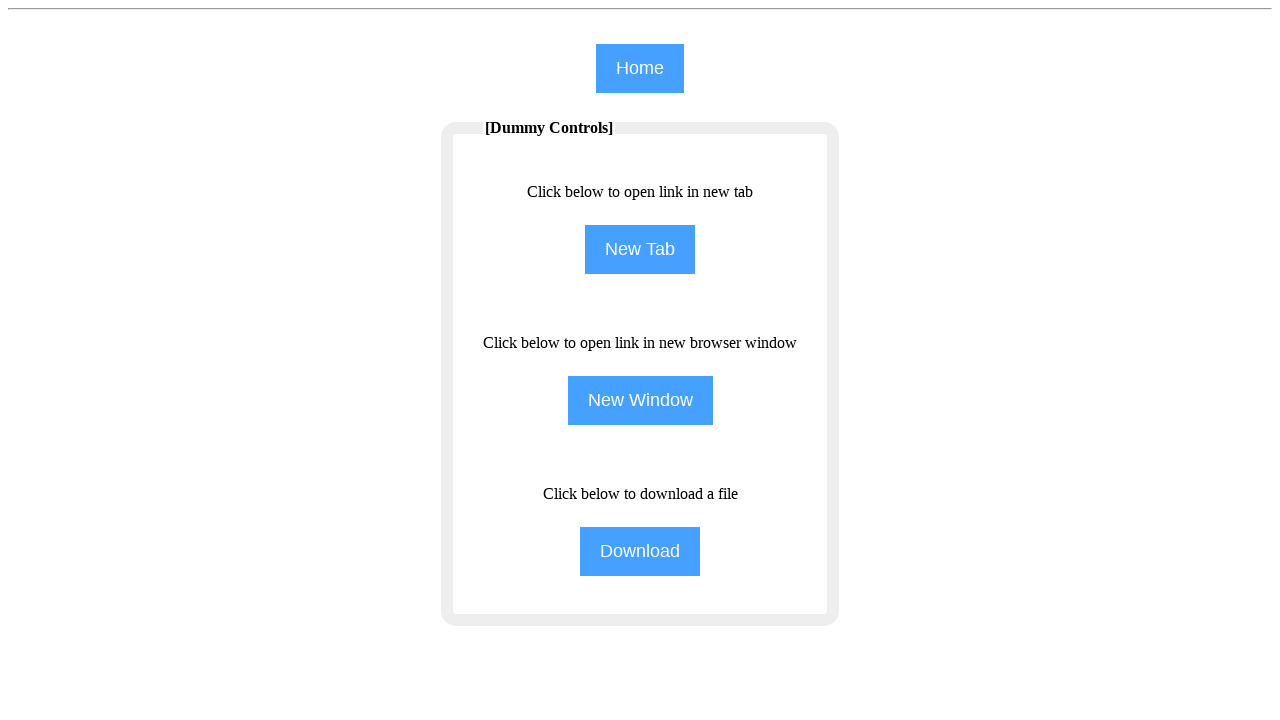

Switched to child window context
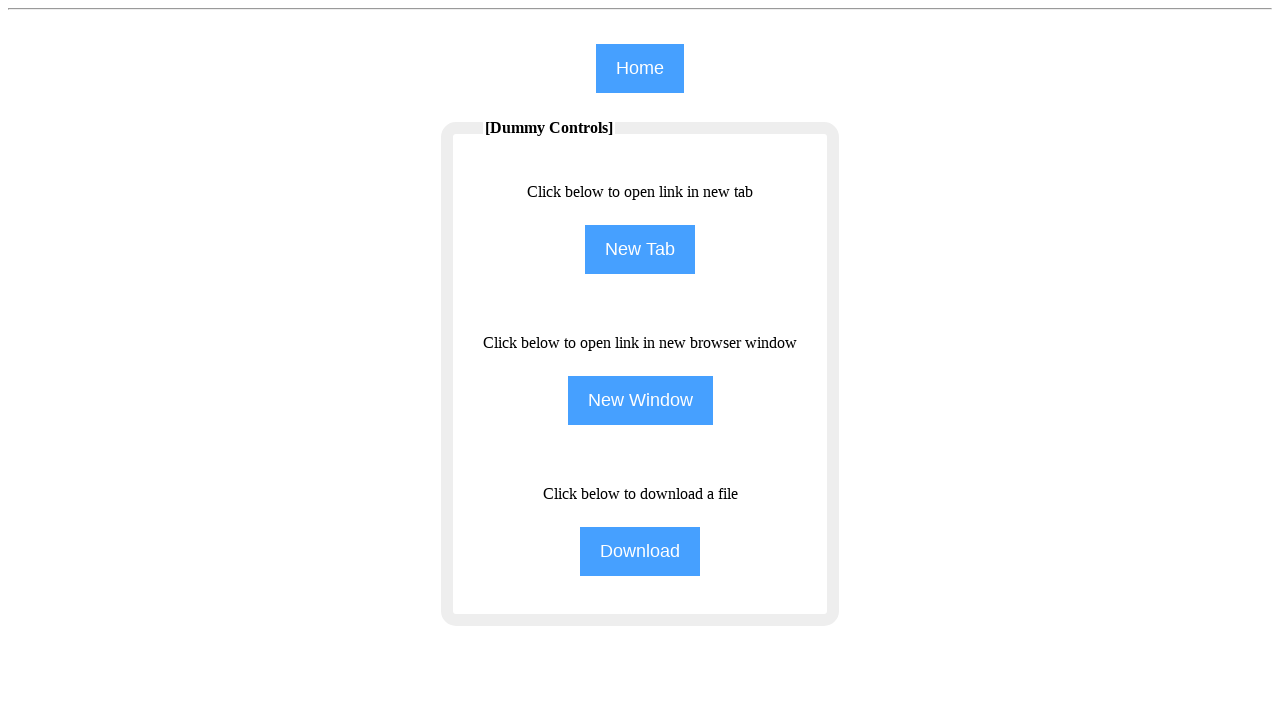

Child window page fully loaded
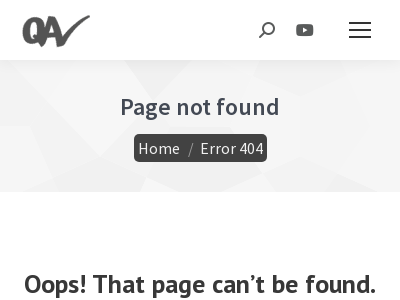

Filled search field in child window with 'Hello' on #the7-search
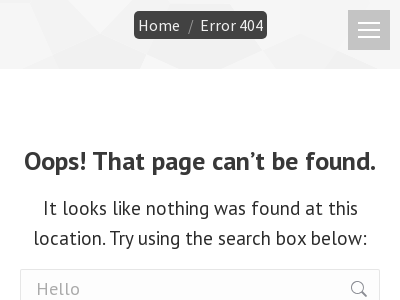

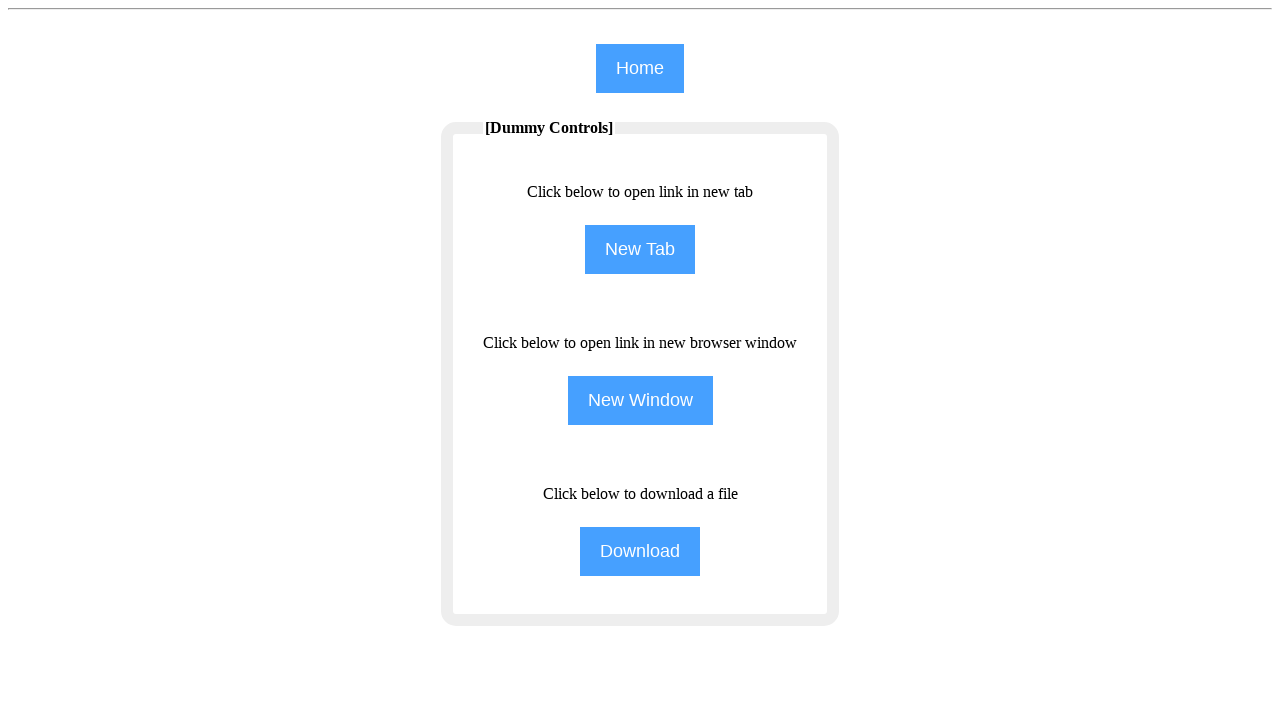